Navigates to YouTube and performs window manipulation including resizing and repositioning the browser window, then navigates back in browser history.

Starting URL: https://www.youtube.com/

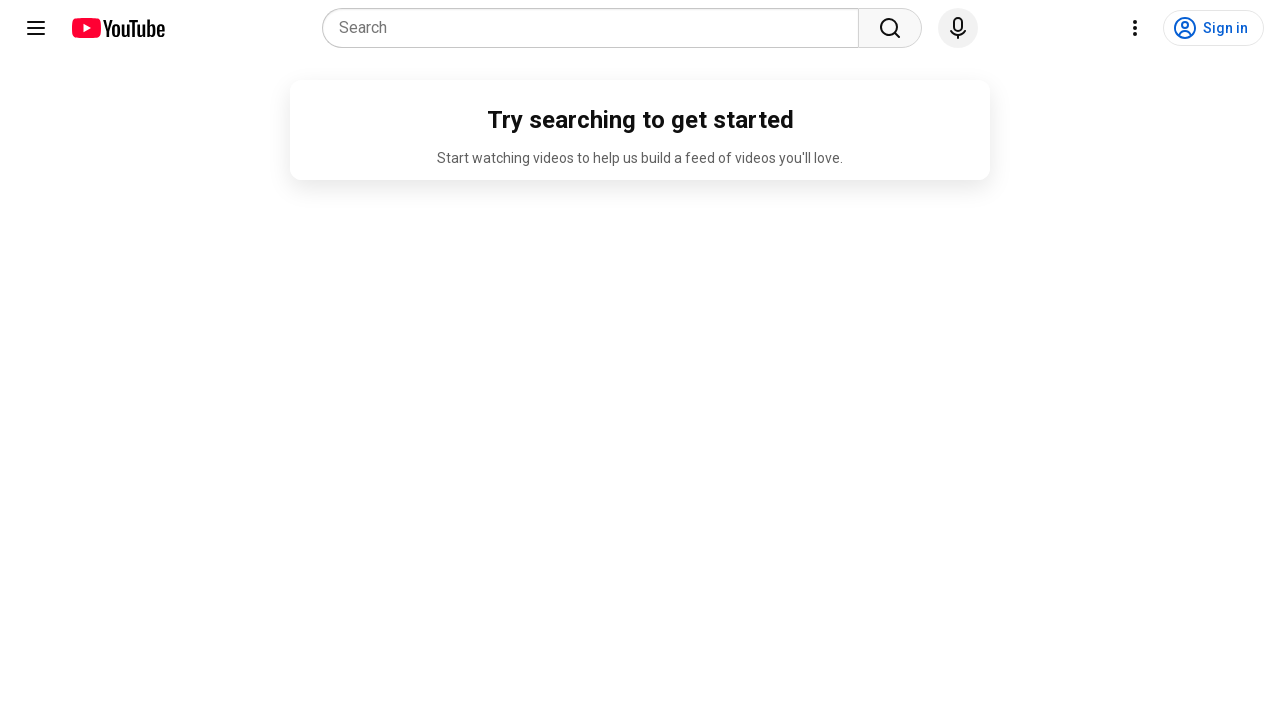

Retrieved current viewport size
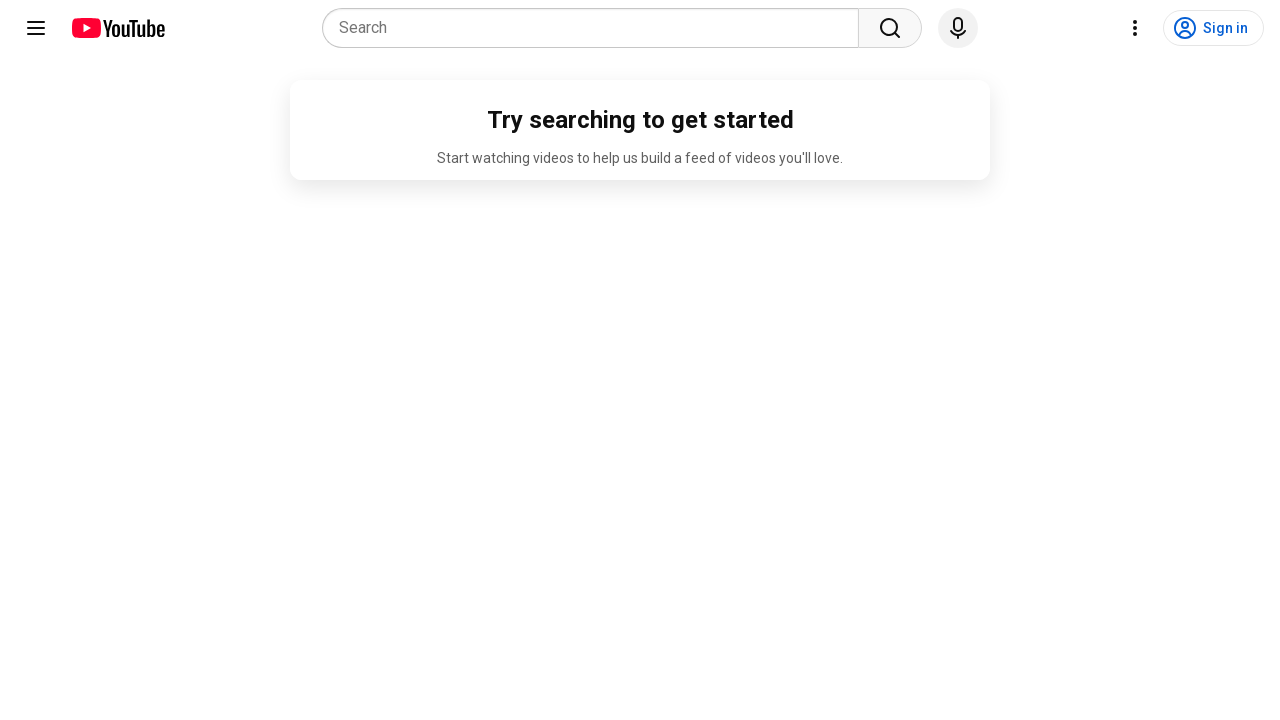

Set viewport size to 700x450
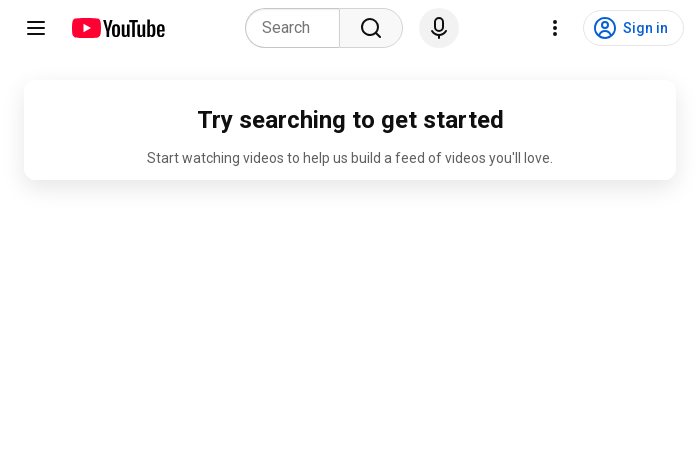

Navigated back in browser history
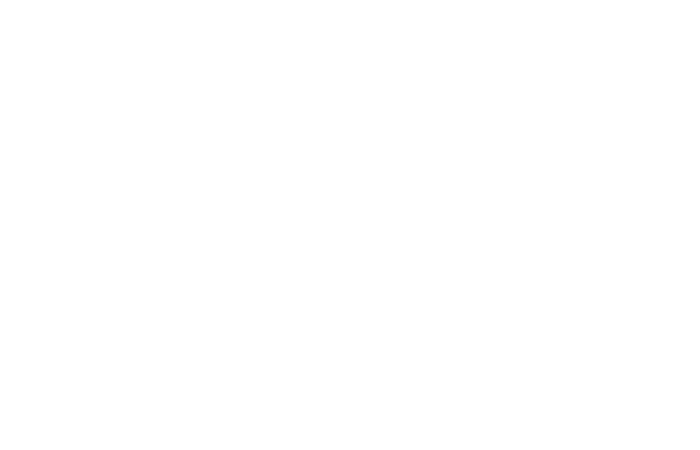

Waited for page to load (domcontentloaded)
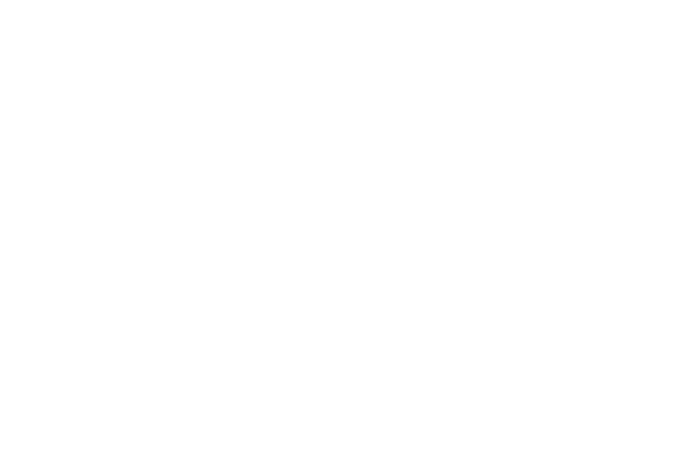

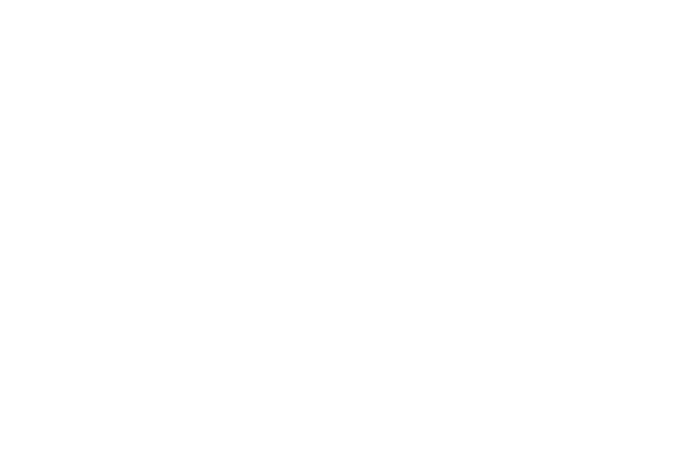